Verifies that the "Remember me on this computer" checkbox label text is displayed correctly on the login page

Starting URL: https://login1.nextbasecrm.com/

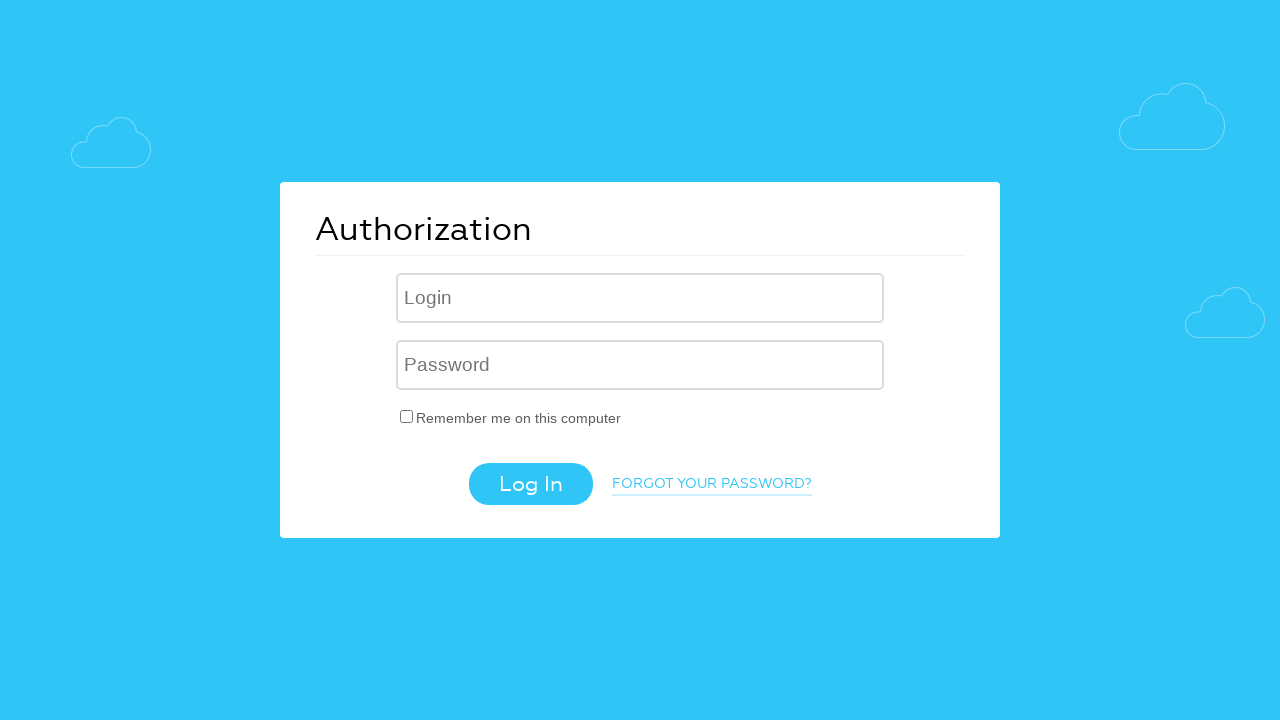

Located the 'Remember me on this computer' checkbox label element
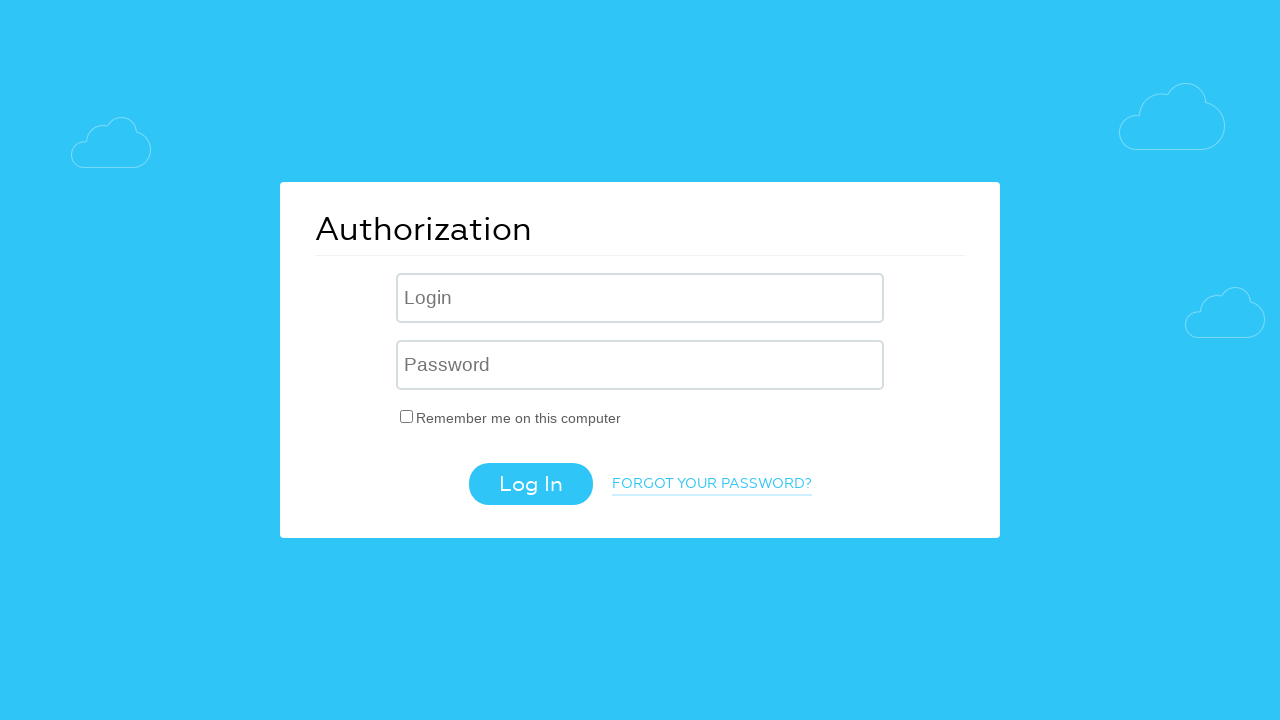

Retrieved text content from checkbox label
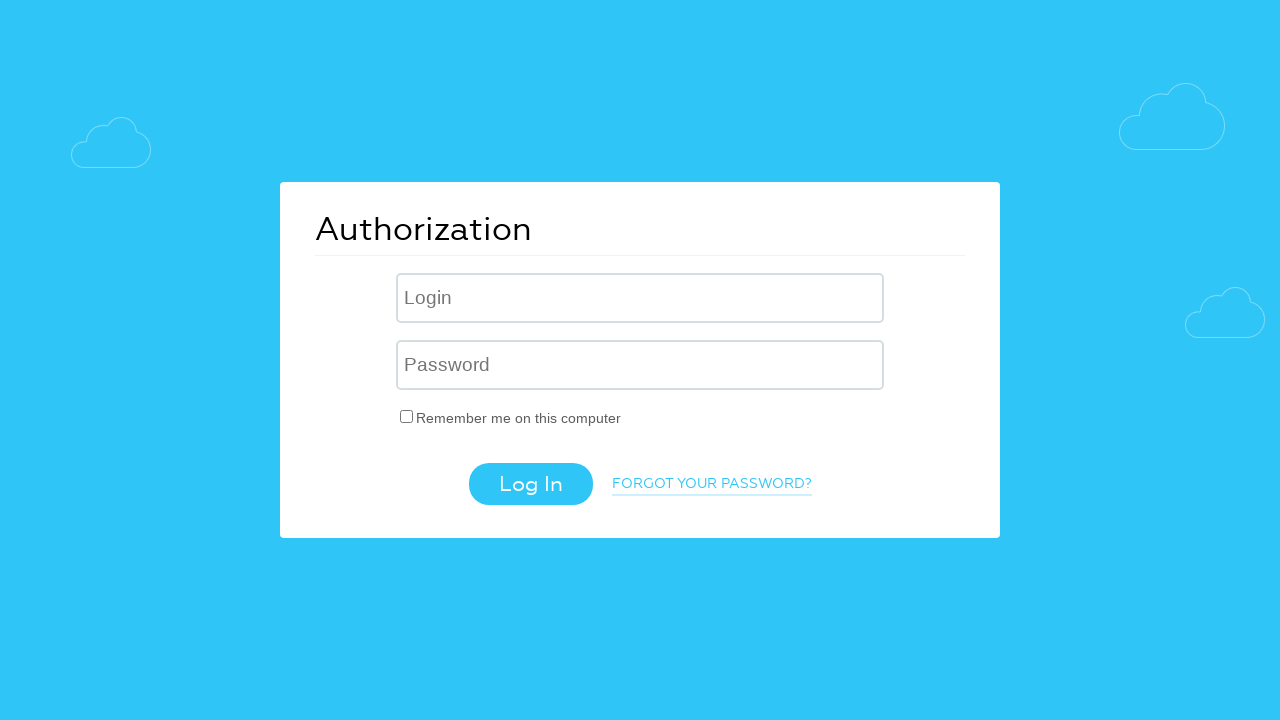

Set expected text to 'Remember me on this computer'
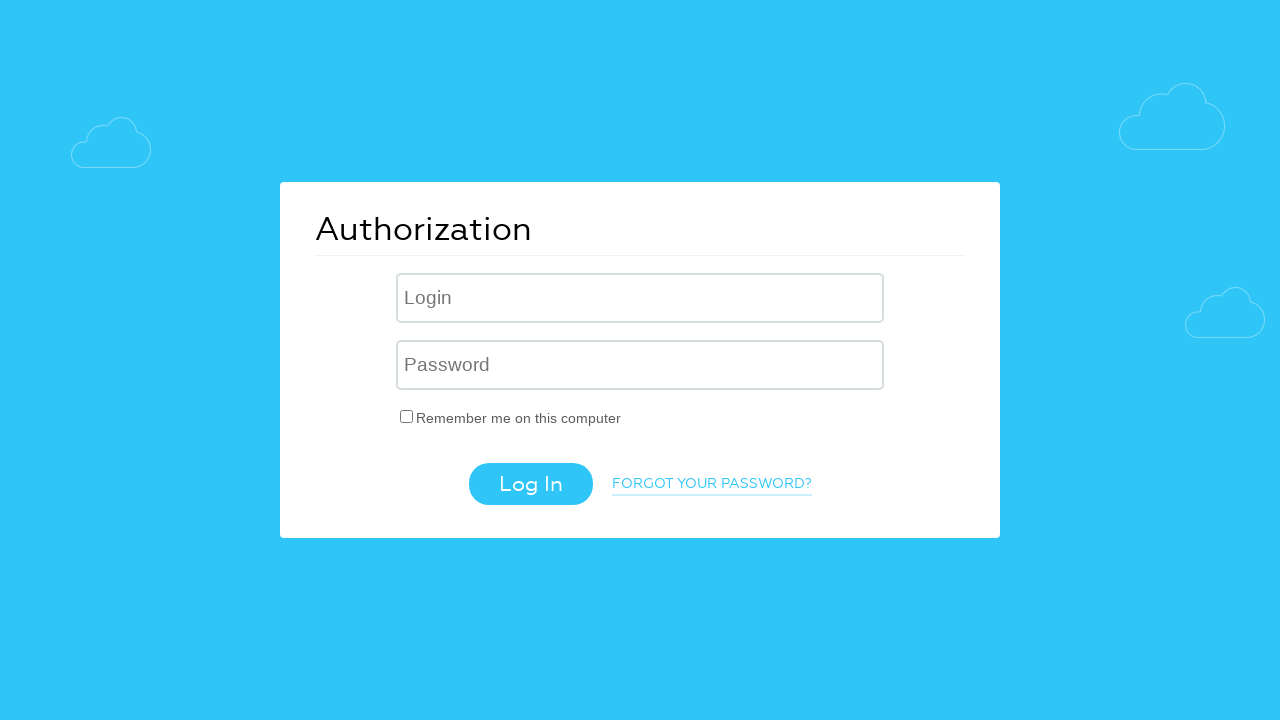

Verified checkbox label text matches expected value
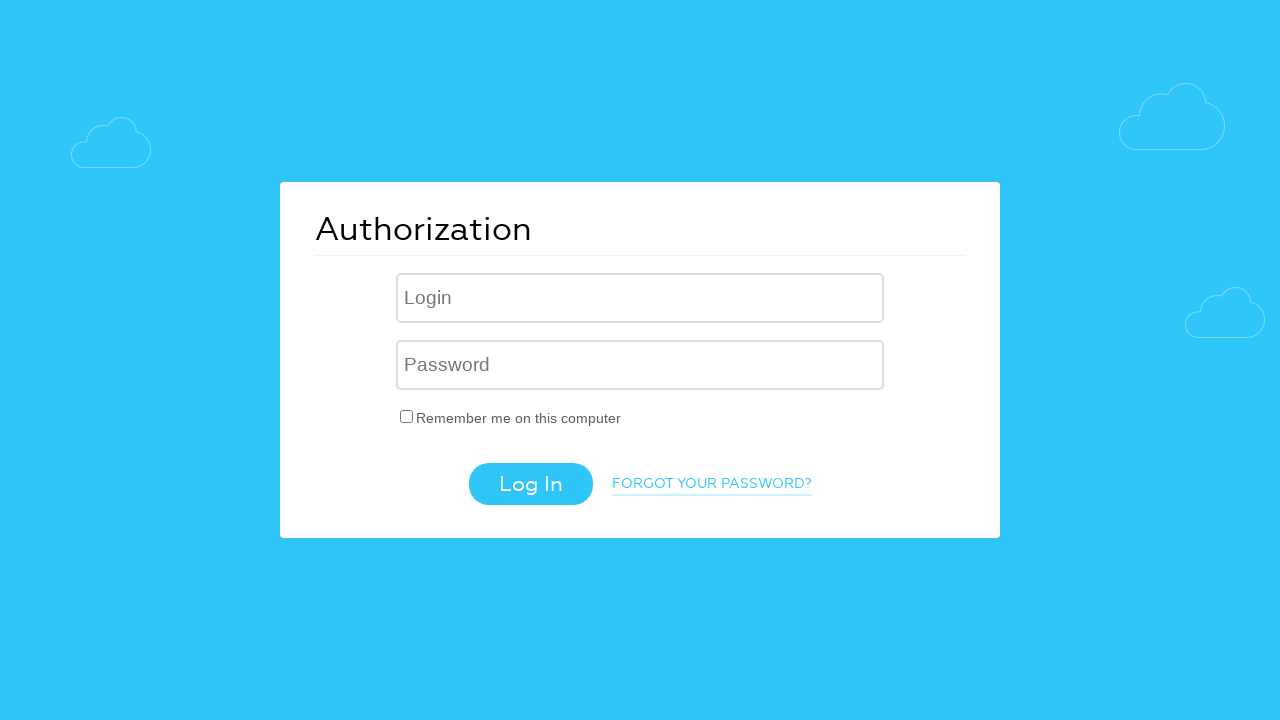

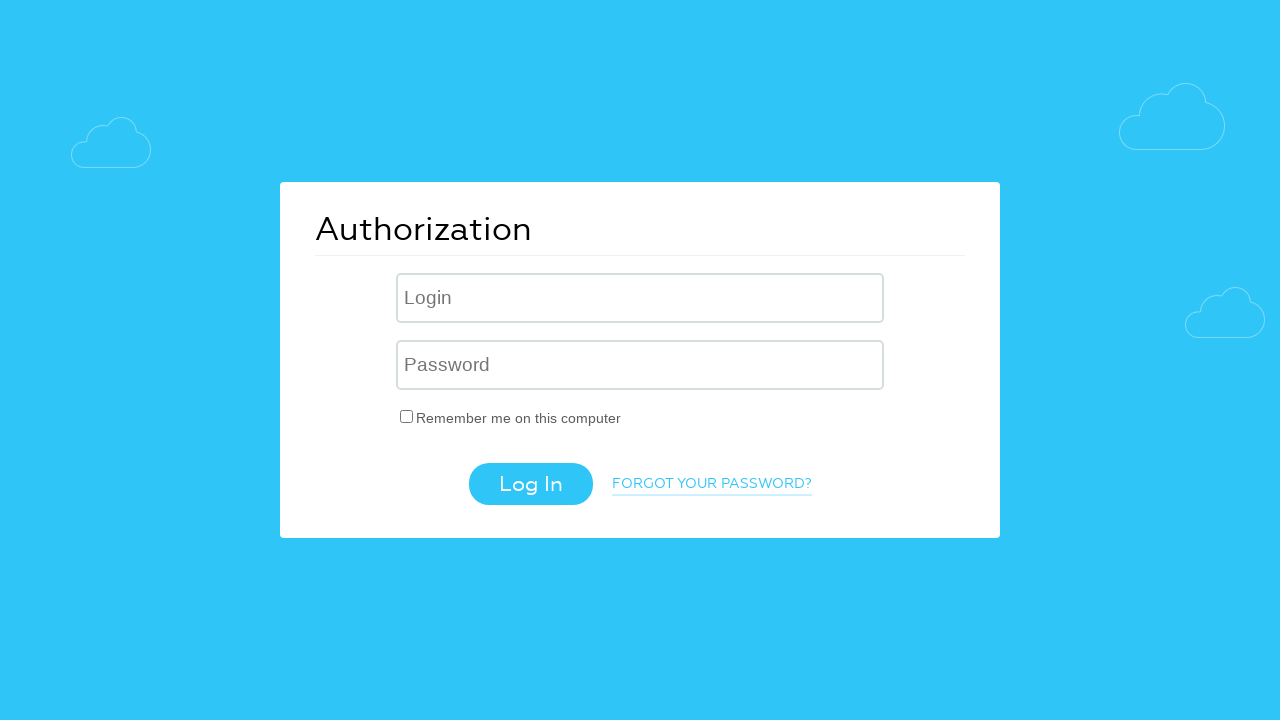